Navigates to DemoQA Elements section, goes to Radio Button page, and selects the Yes radio option

Starting URL: https://demoqa.com

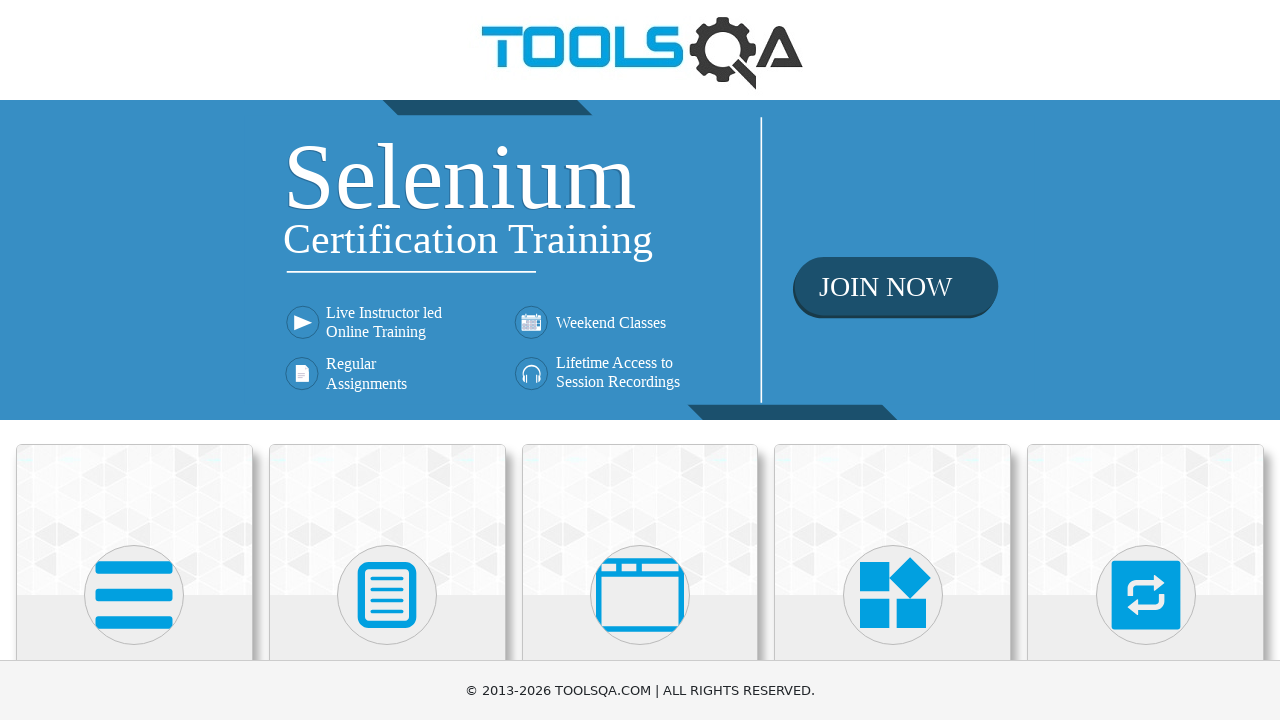

Clicked on Elements card at (134, 360) on text=Elements
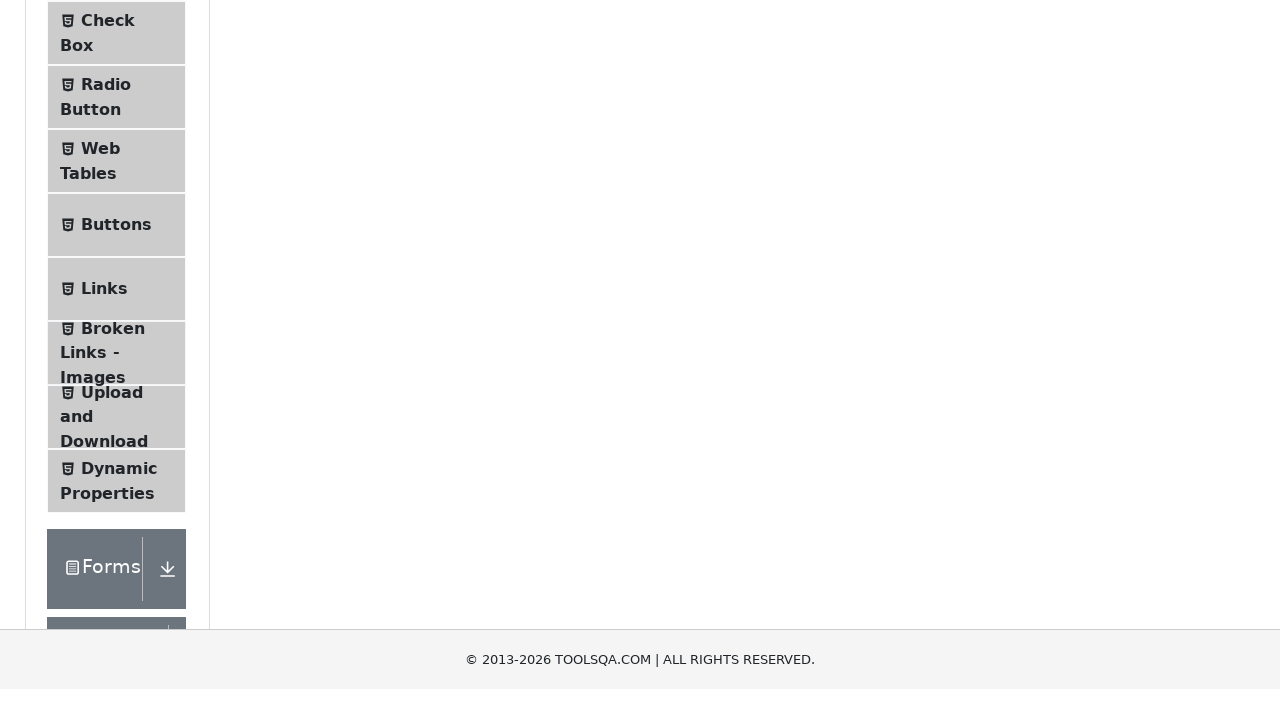

Navigated to Radio Button page at (106, 376) on text=Radio Button
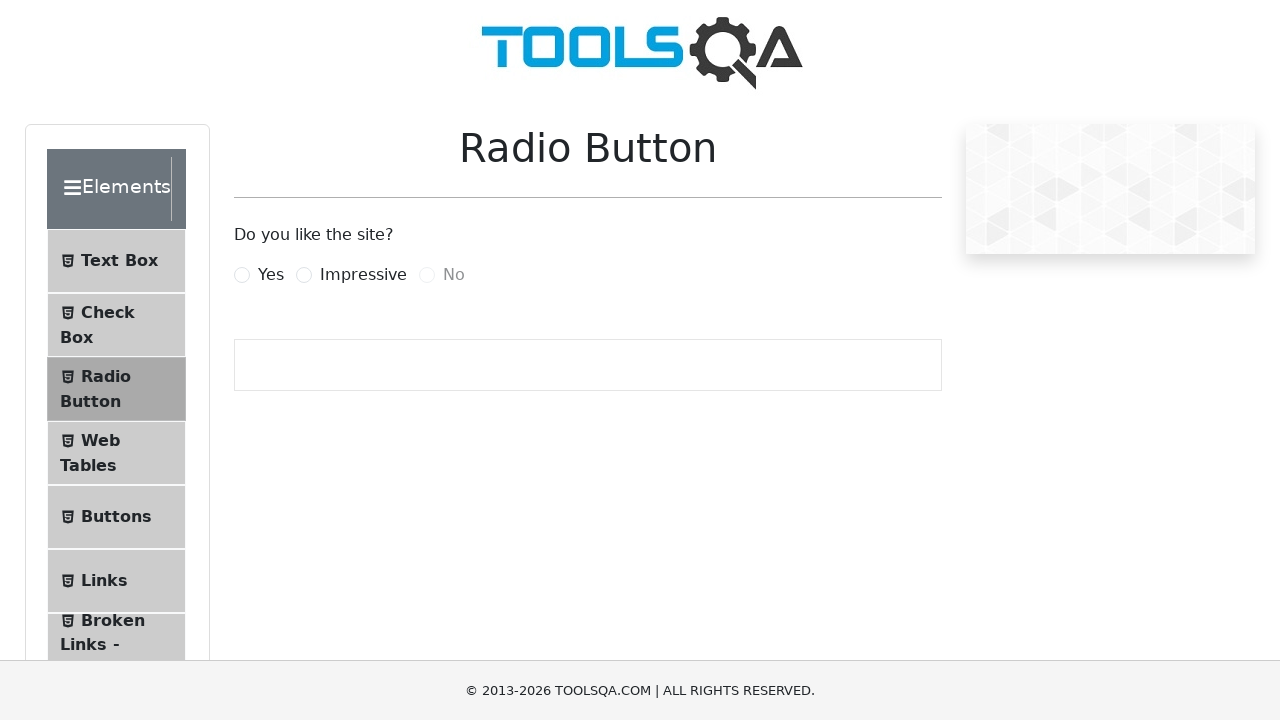

Selected the Yes radio button option at (271, 275) on label[for='yesRadio']
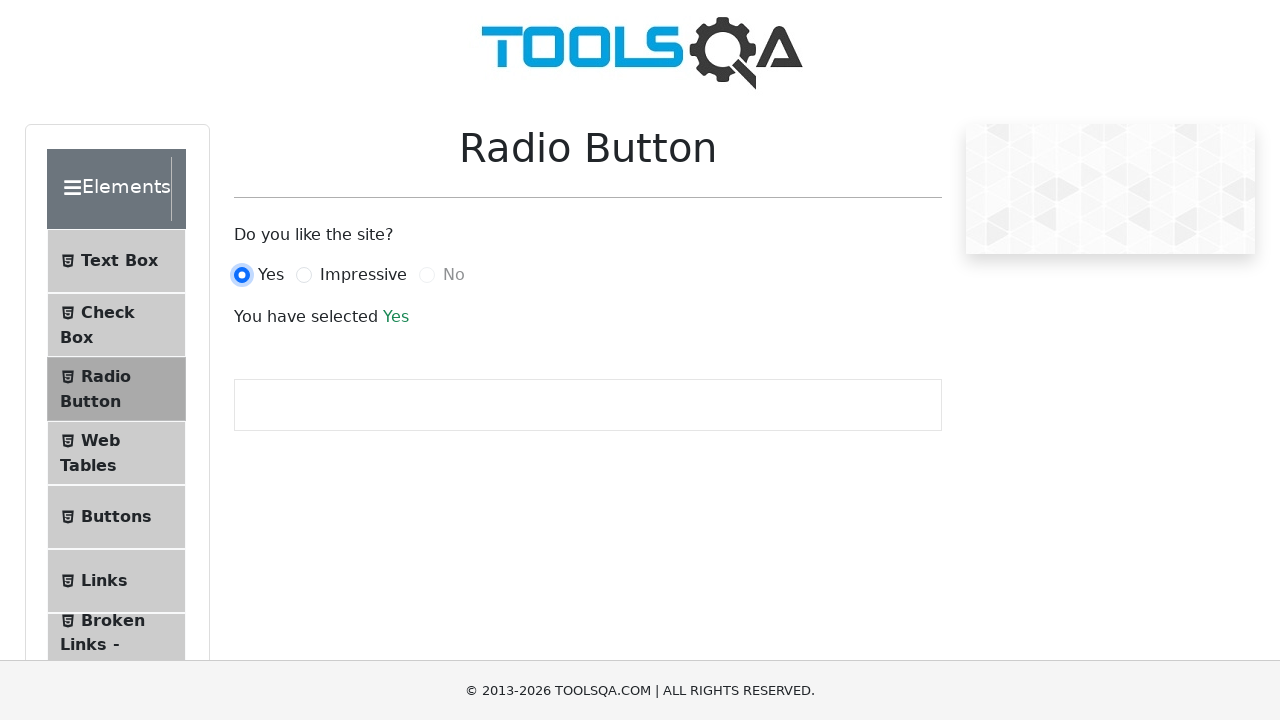

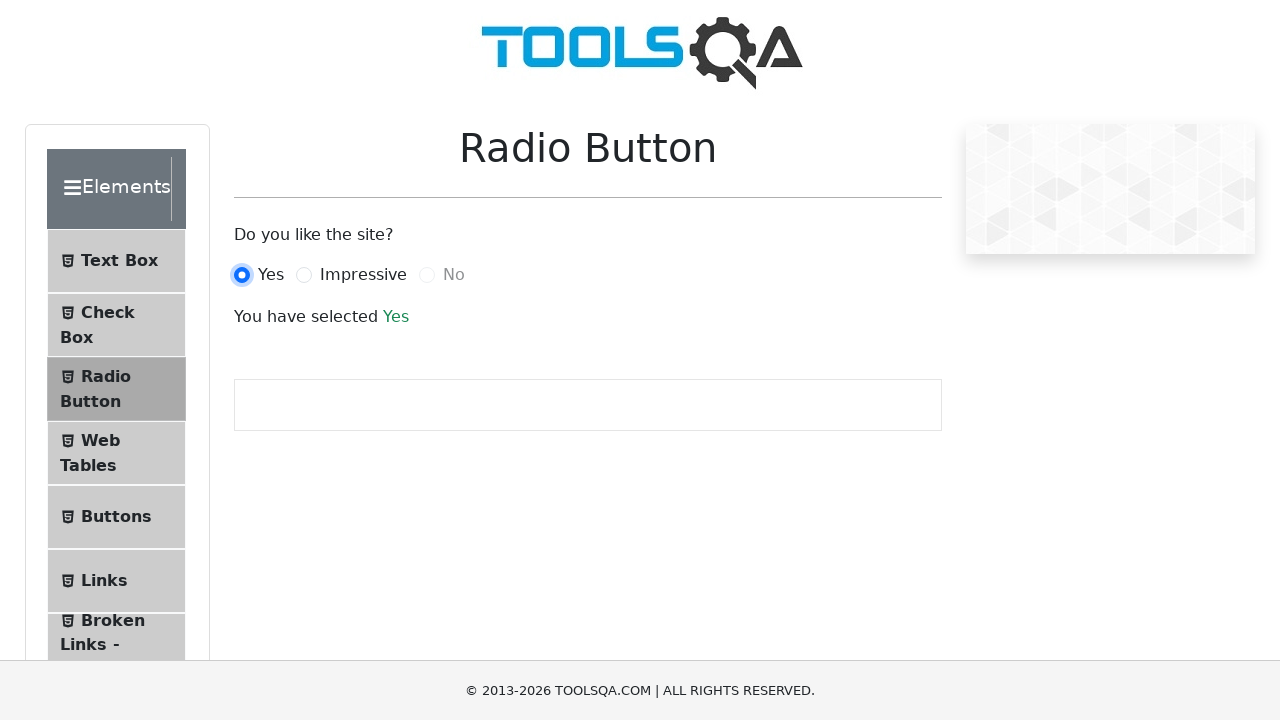